Tests the complete lifecycle of a todo application including adding todos, editing them, toggling completion status, clearing completed items, canceling an edit, and deleting todos.

Starting URL: http://todomvc4tasj.herokuapp.com/

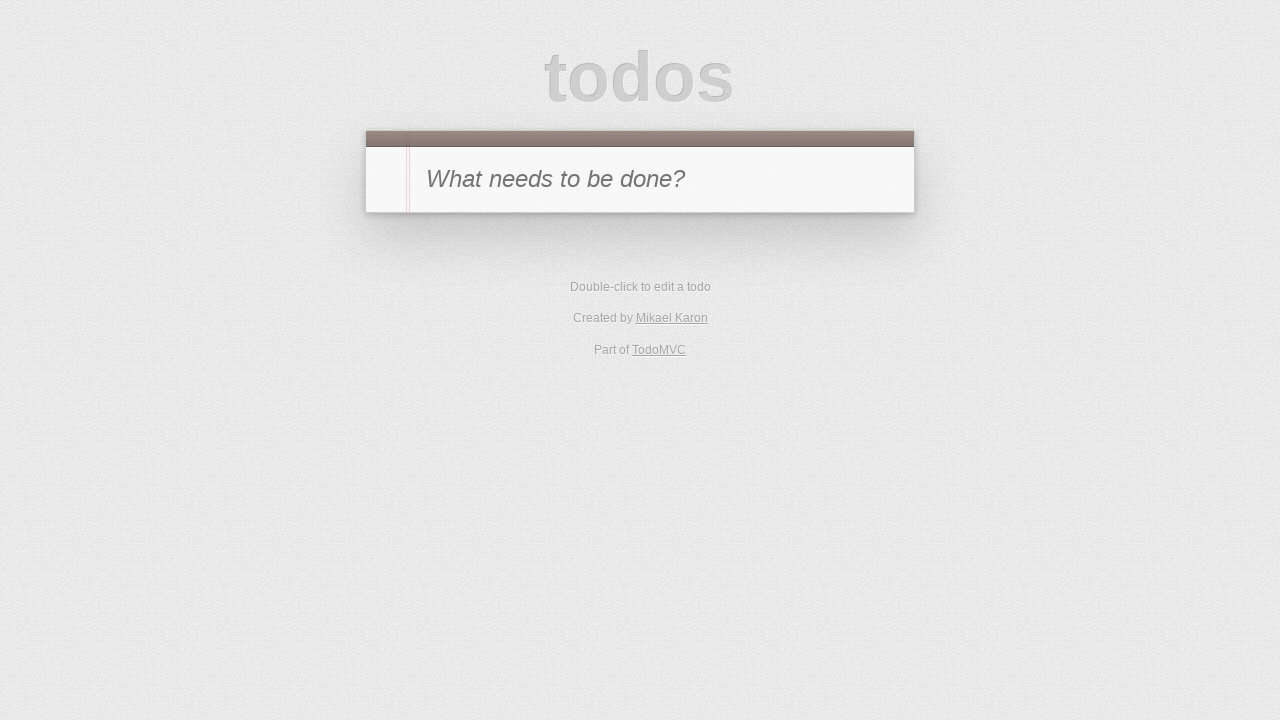

App fully loaded - require.js modules initialized
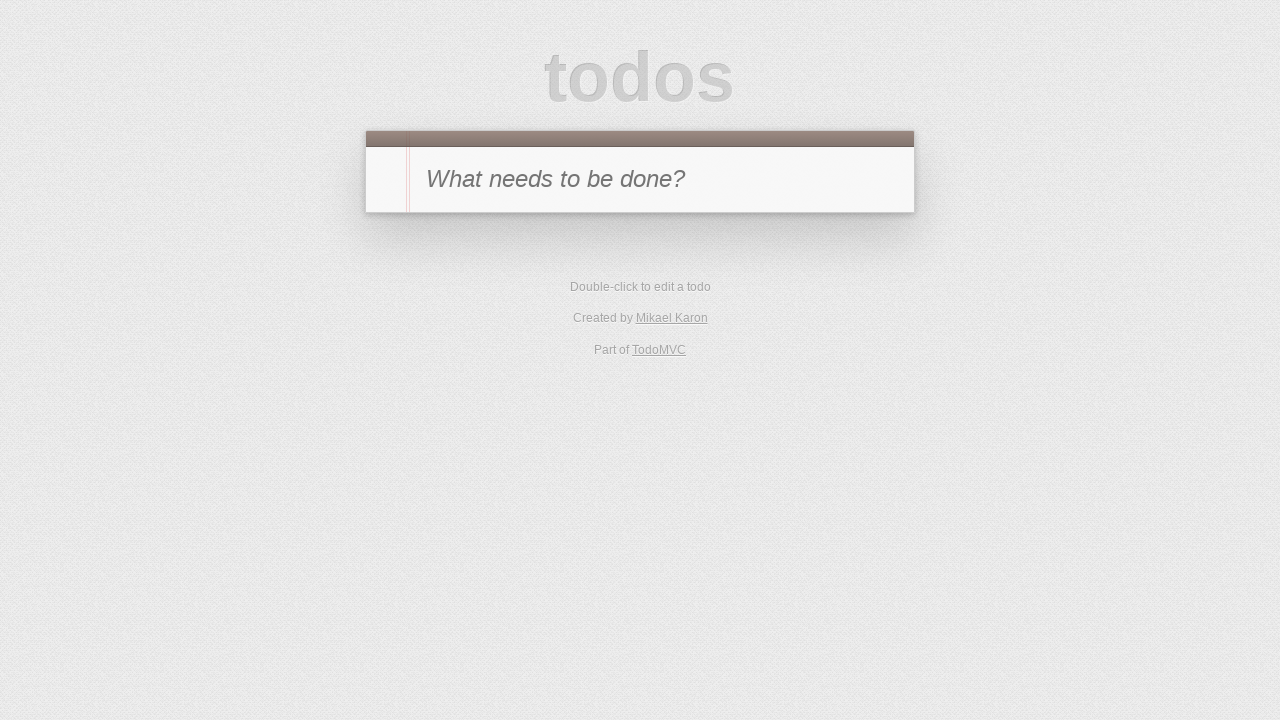

Filled new todo input with 'a' on #new-todo
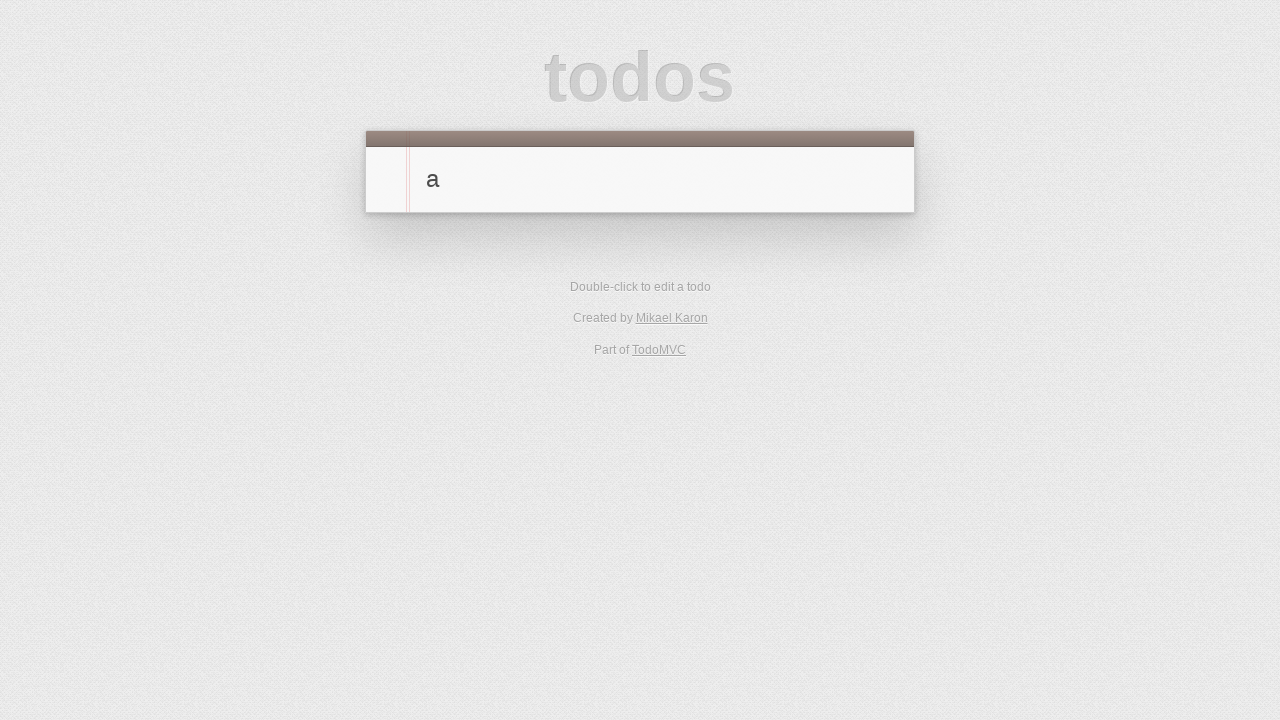

Pressed Enter to add first todo 'a' on #new-todo
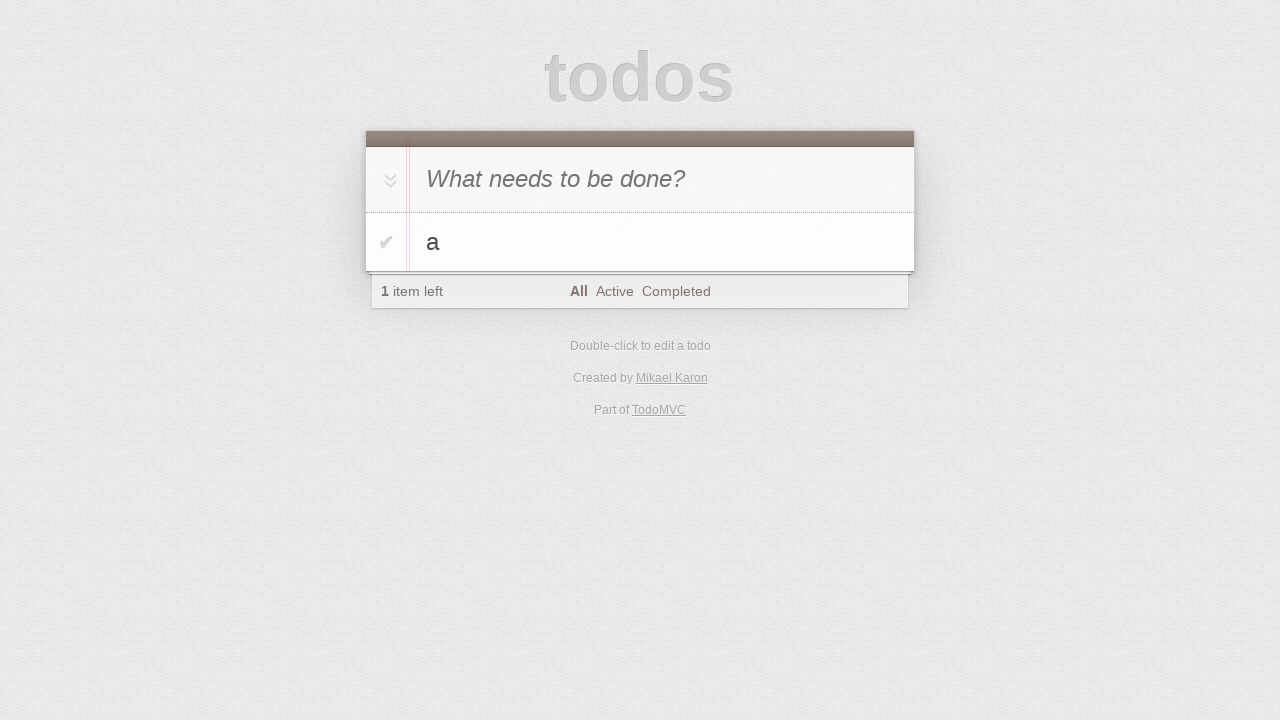

Filled new todo input with 'b' on #new-todo
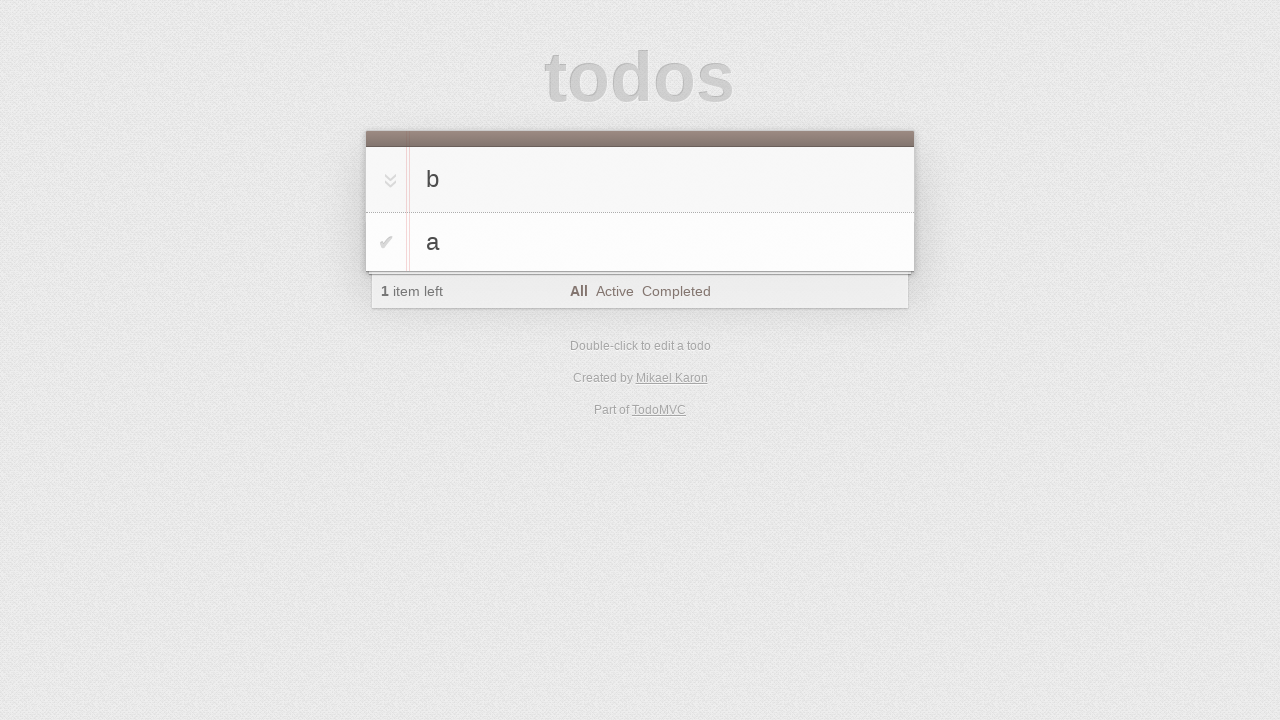

Pressed Enter to add second todo 'b' on #new-todo
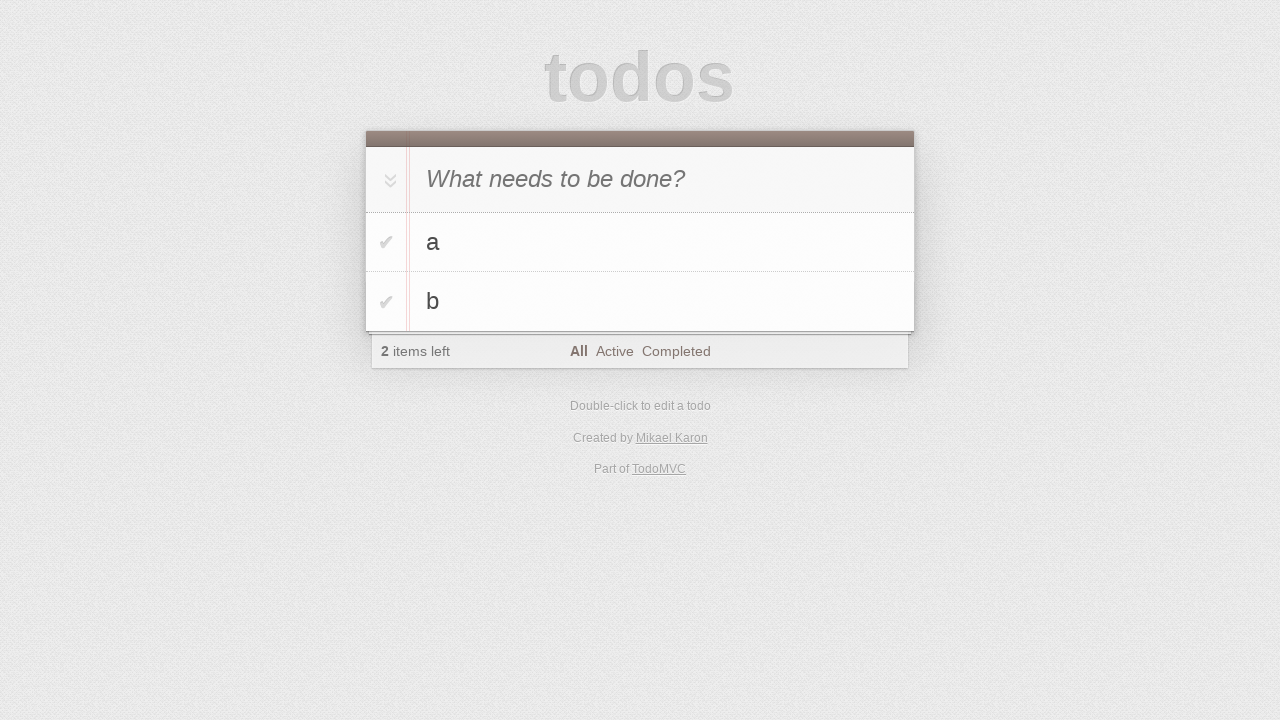

Filled new todo input with 'c' on #new-todo
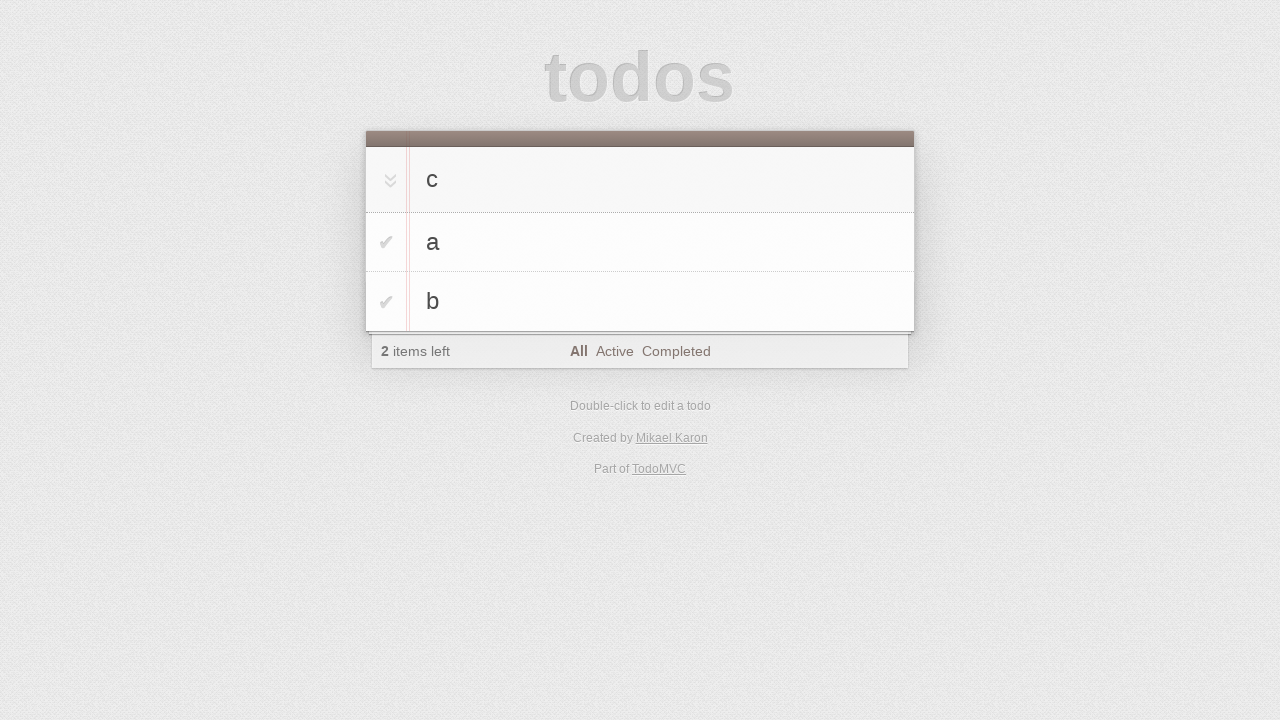

Pressed Enter to add third todo 'c' on #new-todo
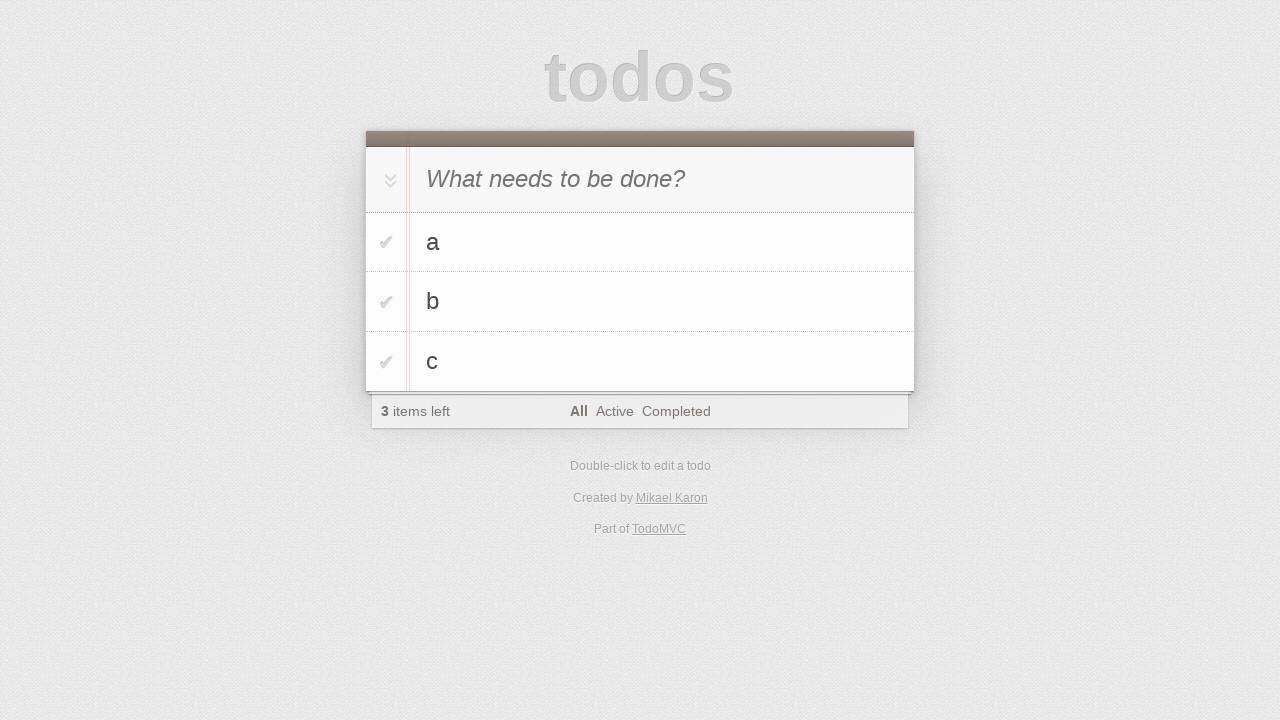

Waited for todo list items to appear
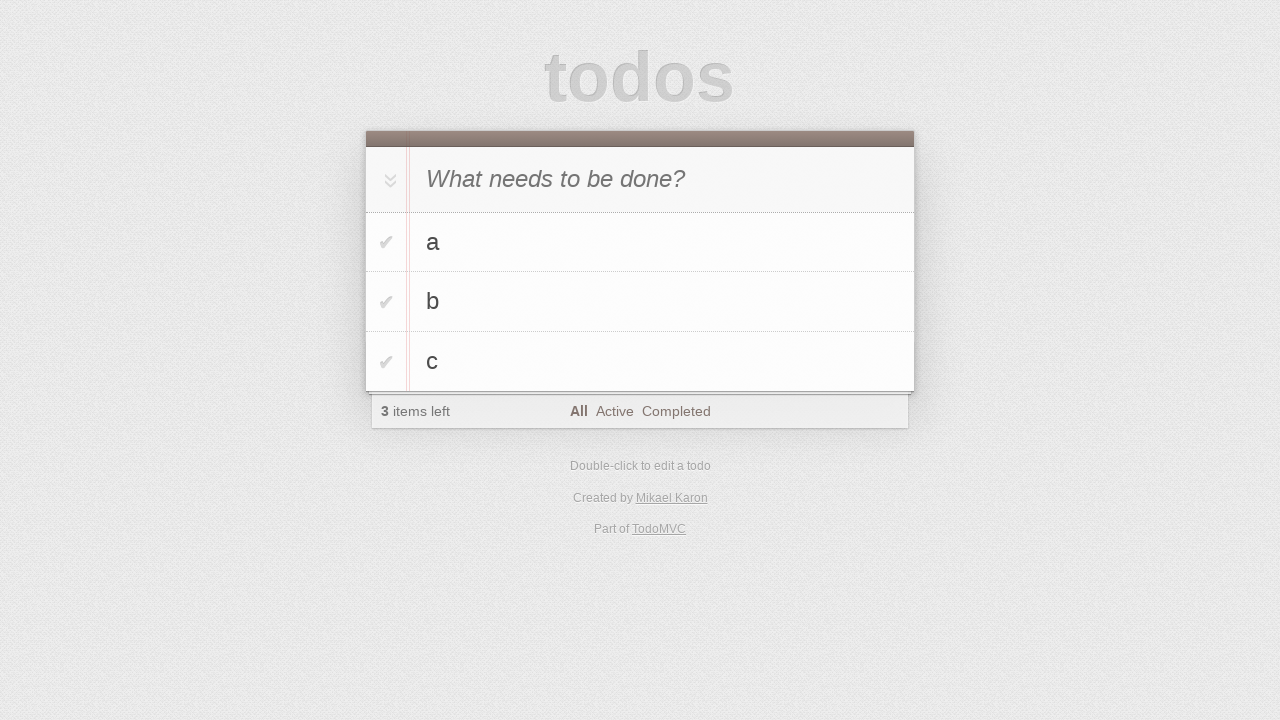

Verified 3 todos are present (a, b, c)
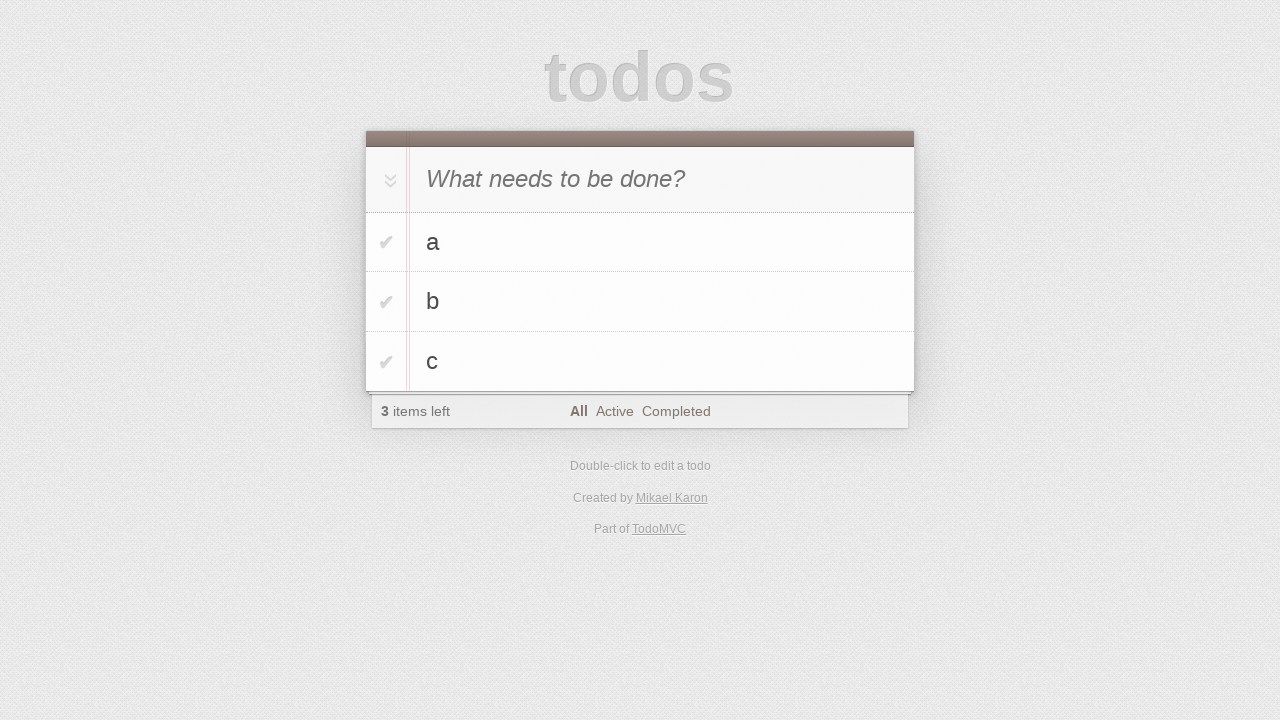

Double-clicked on todo 'b' to enter edit mode at (640, 302) on #todo-list li >> internal:has-text="b"i
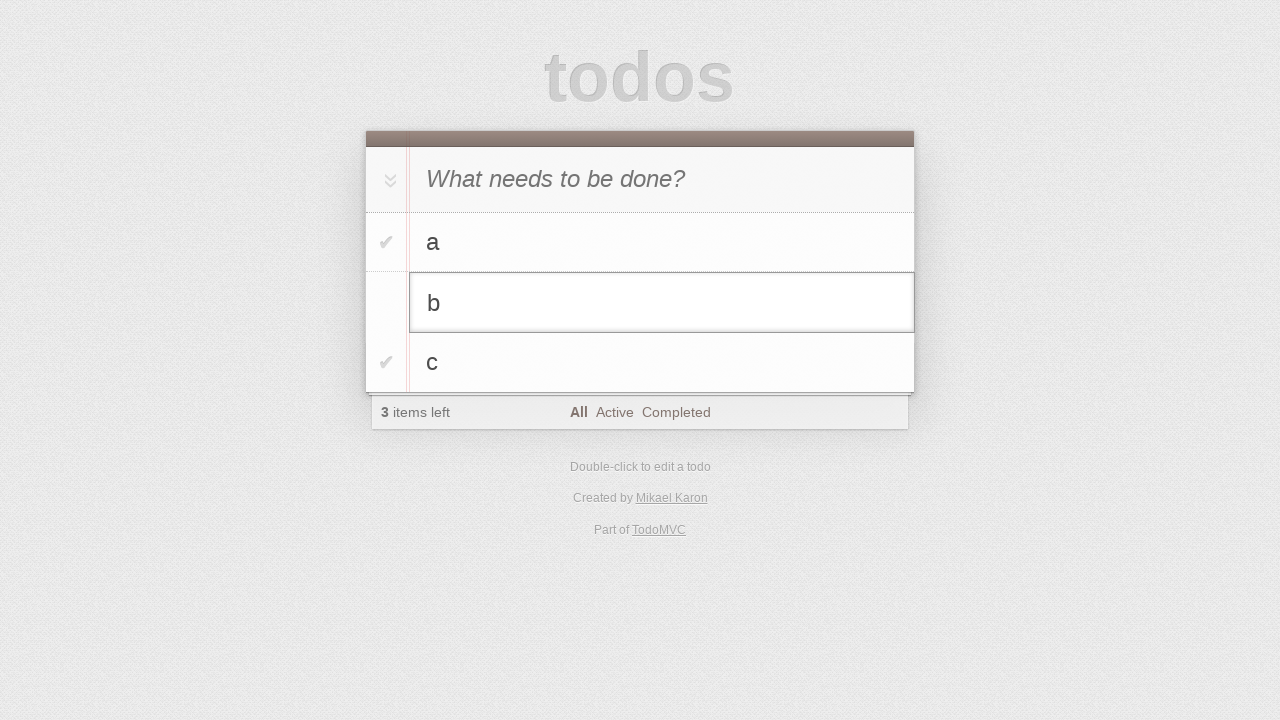

Filled edit input with 'b edited' on #todo-list li.editing .edit
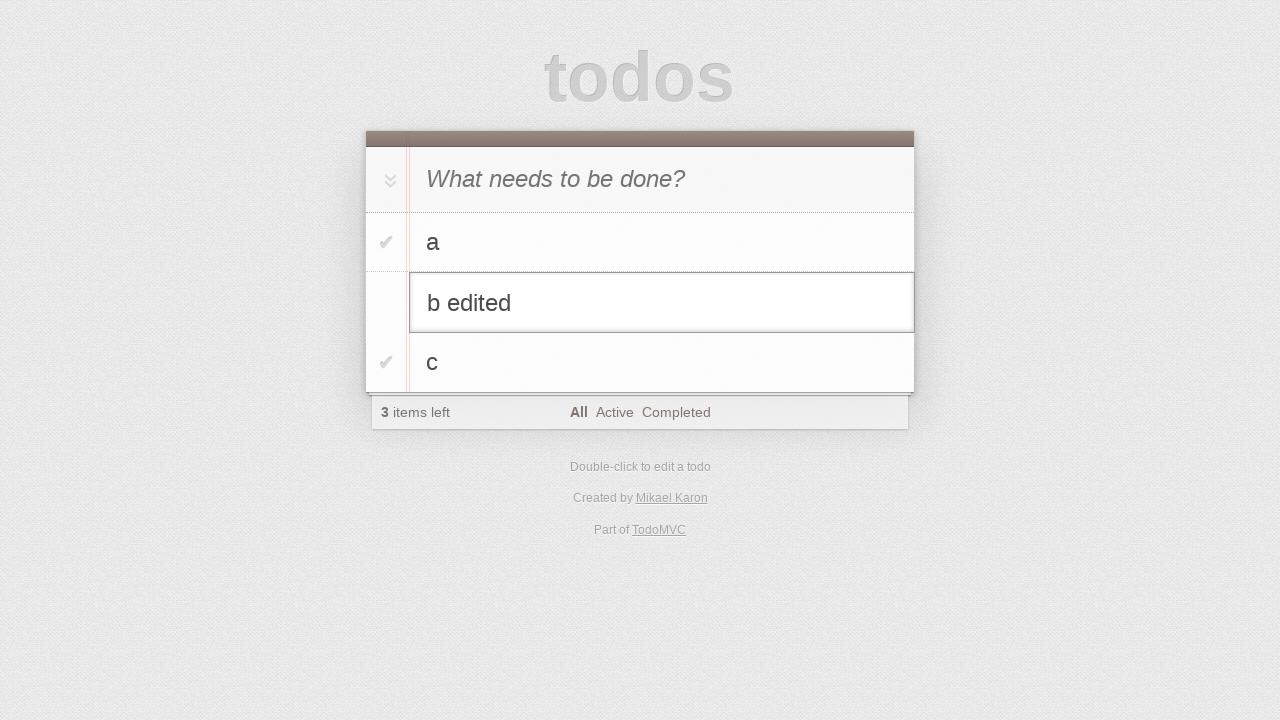

Pressed Enter to save edited todo 'b edited' on #todo-list li.editing .edit
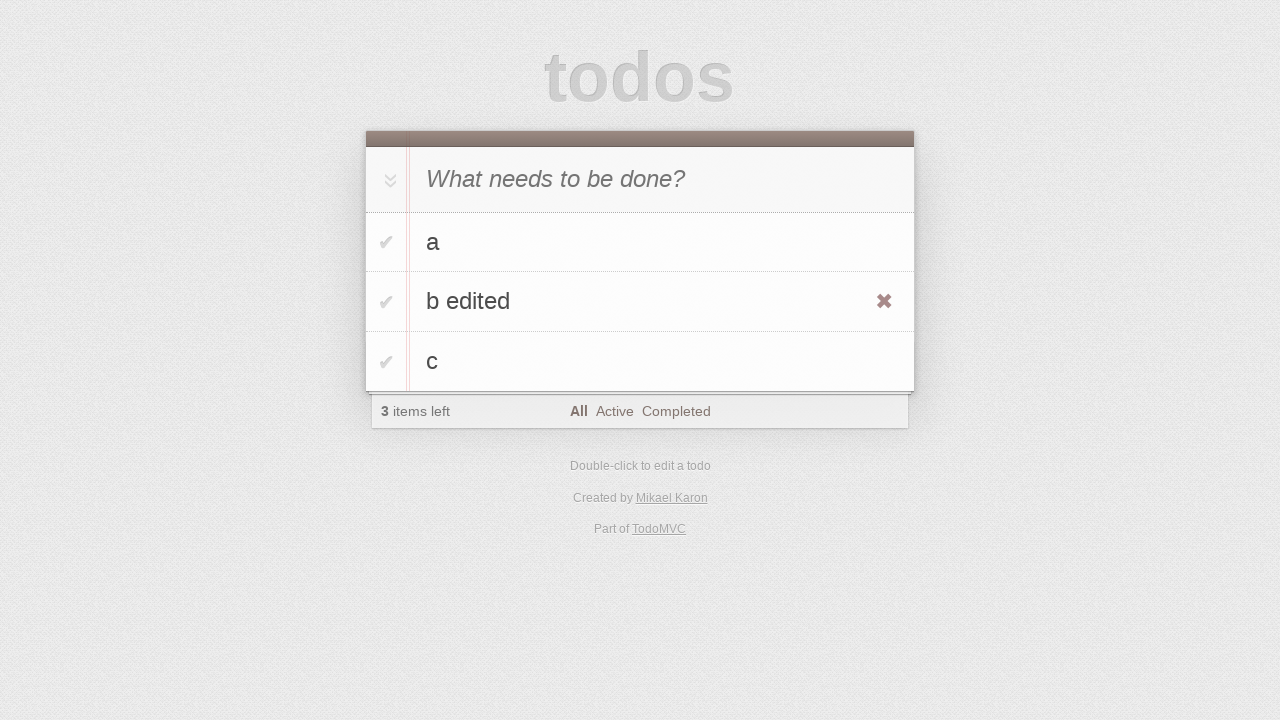

Clicked toggle checkbox to mark 'b edited' as complete at (386, 302) on #todo-list li >> internal:has-text="b edited"i >> .toggle
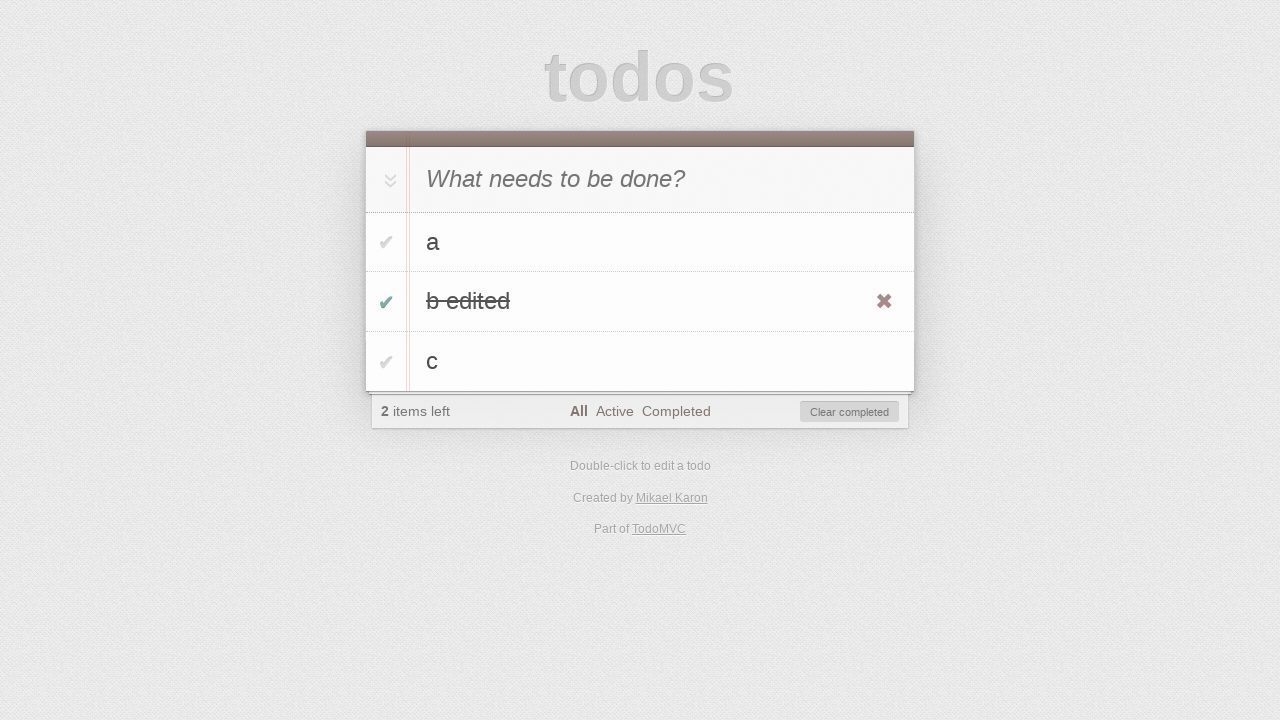

Clicked 'Clear completed' button to remove completed todos at (850, 412) on #clear-completed
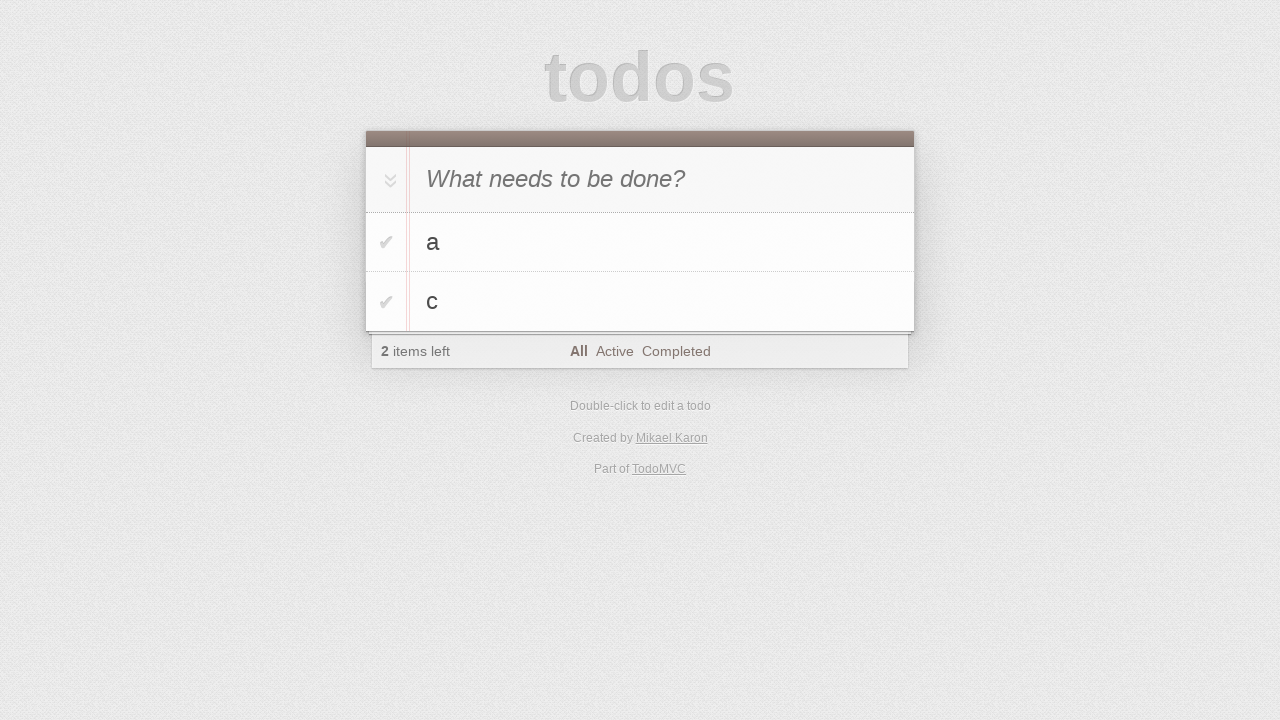

Waited for remaining todo list items (a, c)
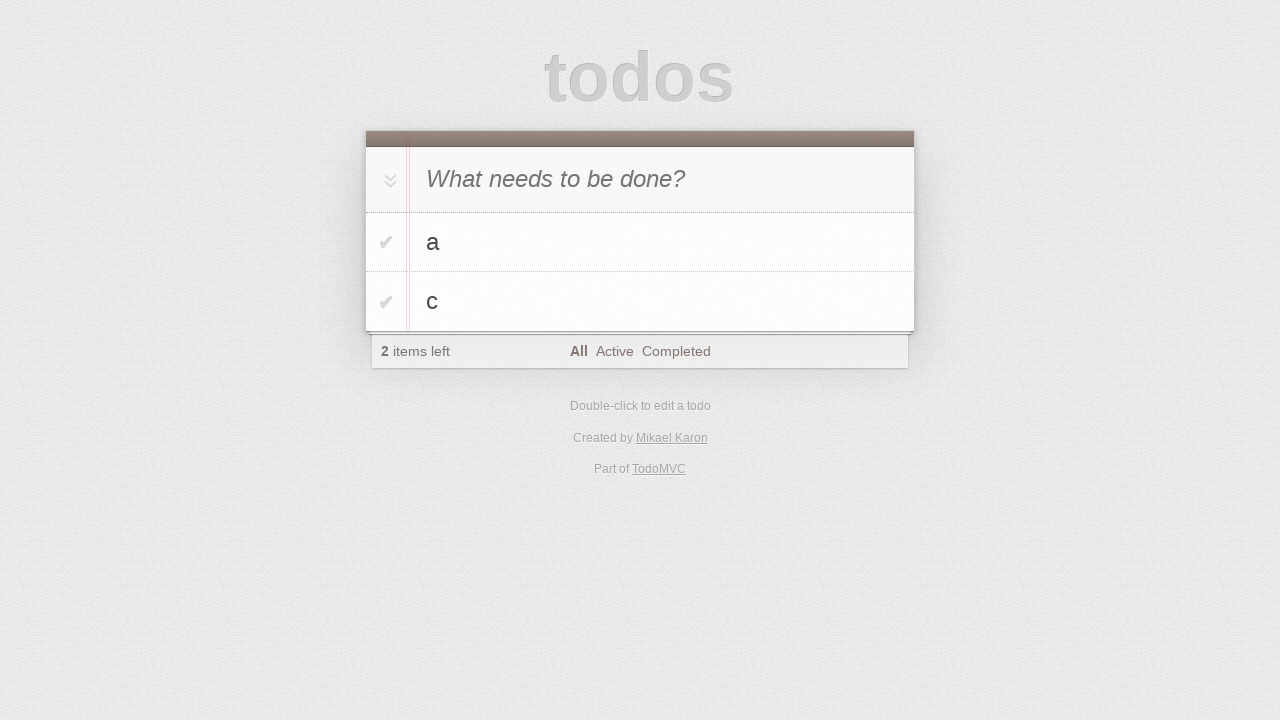

Double-clicked on todo 'c' to enter edit mode at (640, 302) on #todo-list li >> internal:has-text="c"i
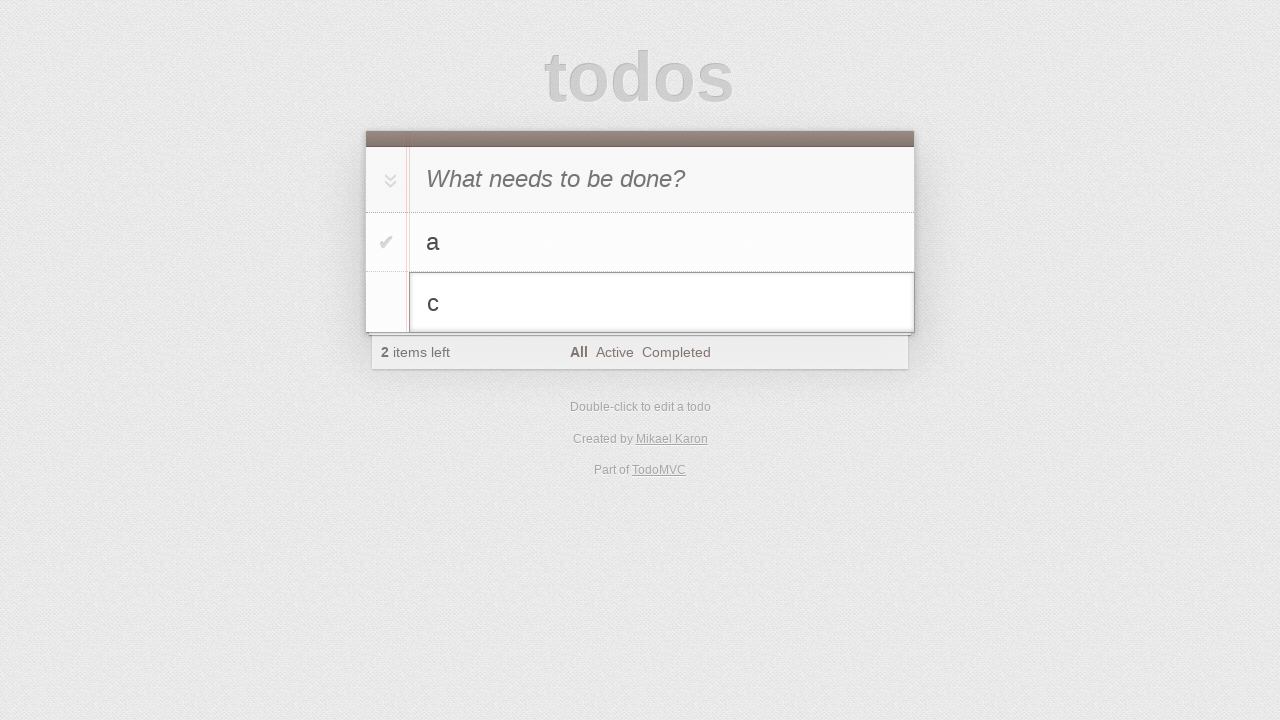

Filled edit input with 'c to be canceled' on #todo-list li.editing .edit
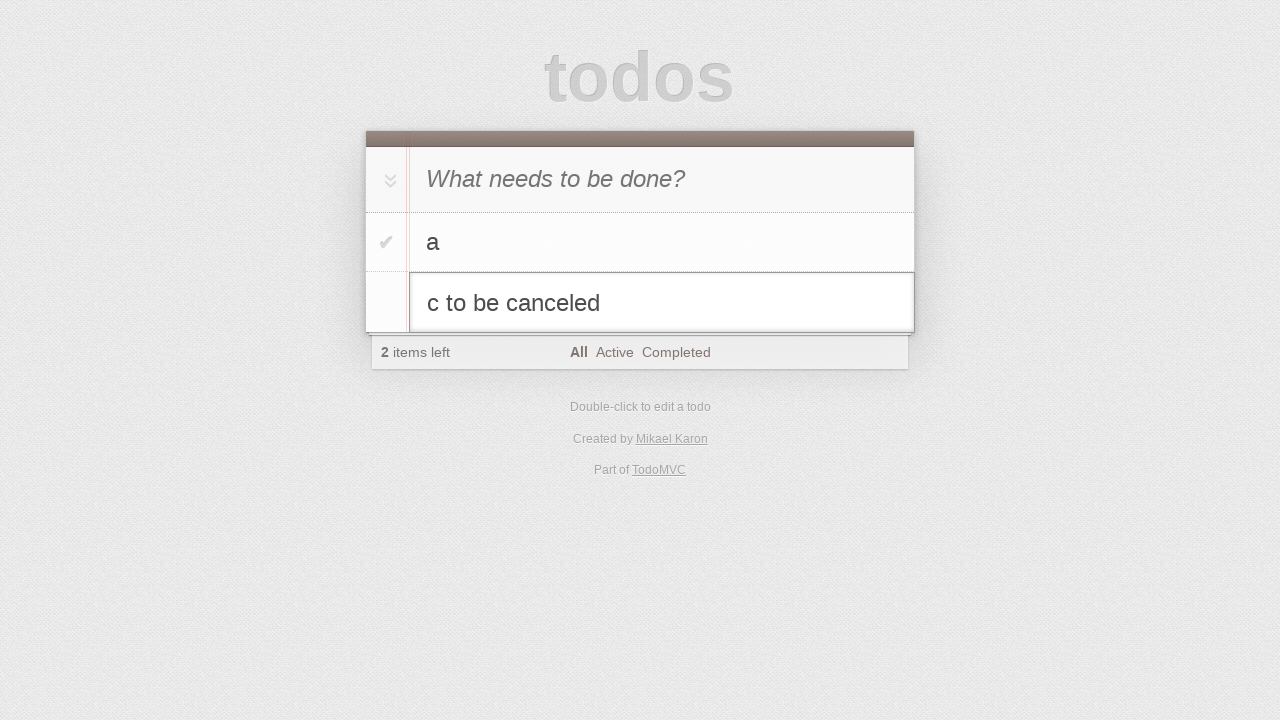

Pressed Escape to cancel editing 'c' without saving changes on #todo-list li.editing .edit
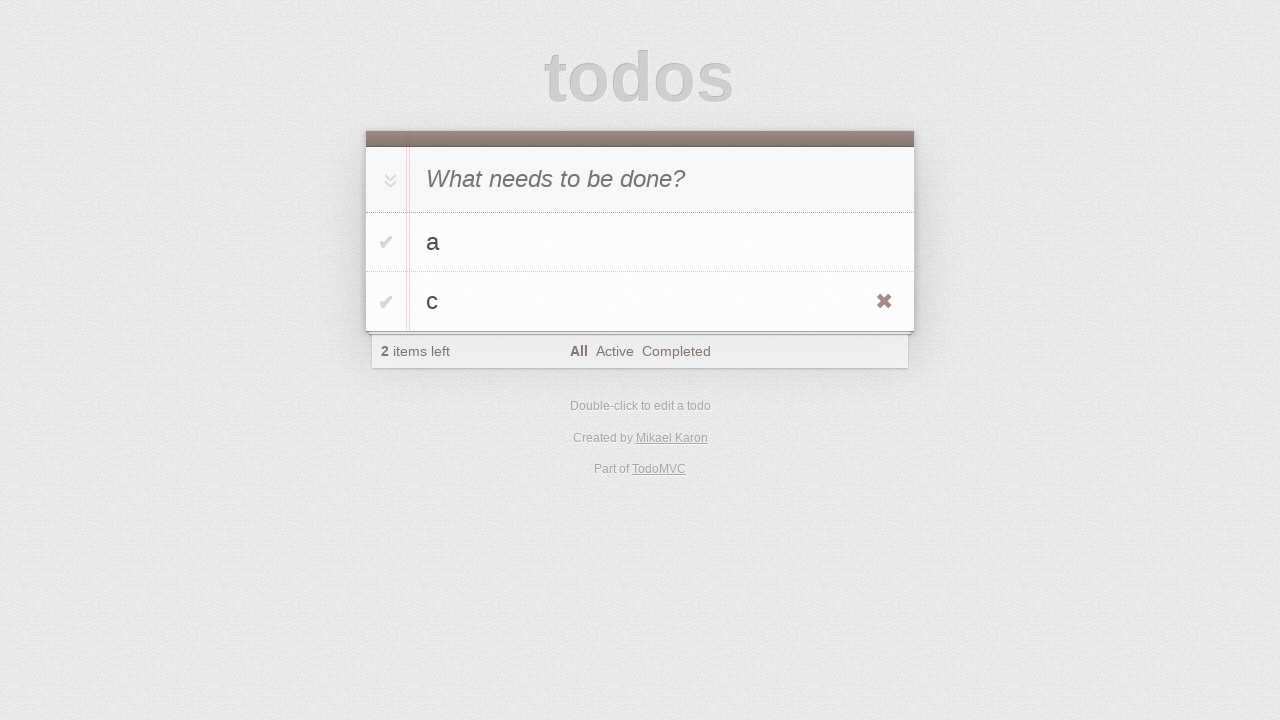

Hovered over todo 'c' to reveal delete button at (640, 302) on #todo-list li >> internal:has-text="c"i
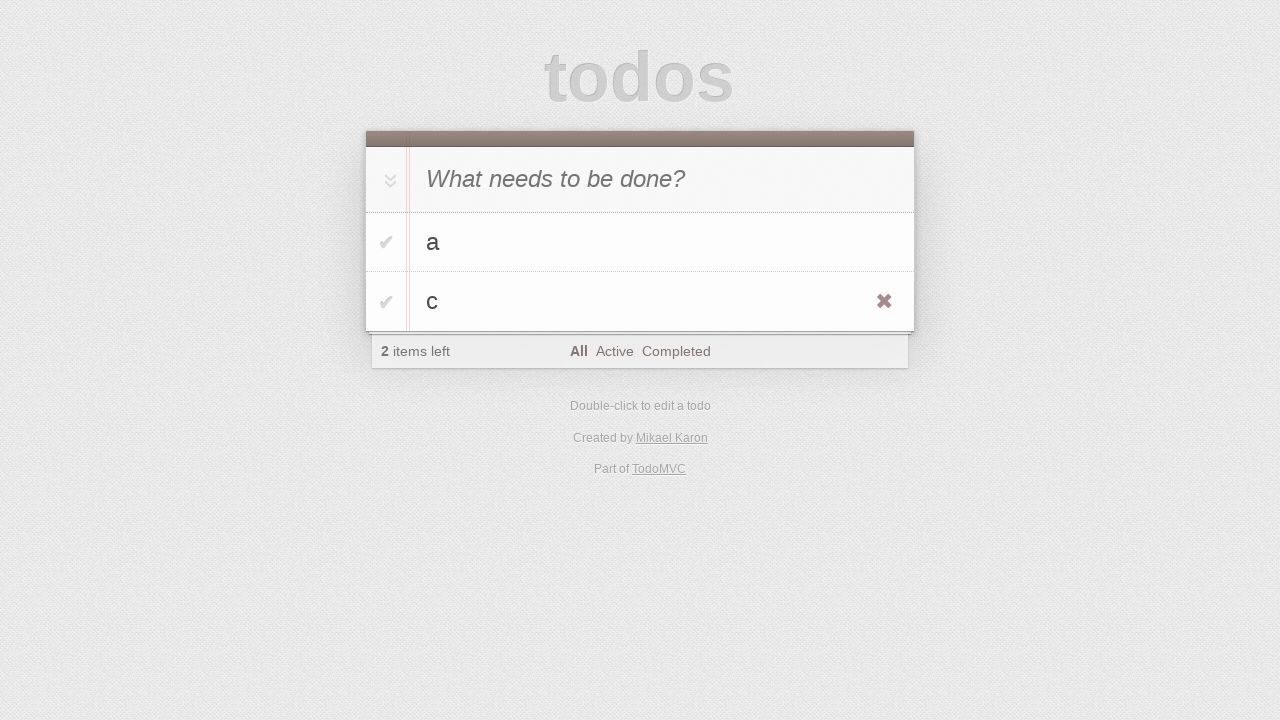

Clicked destroy button to delete todo 'c' at (884, 302) on #todo-list li >> internal:has-text="c"i >> .destroy
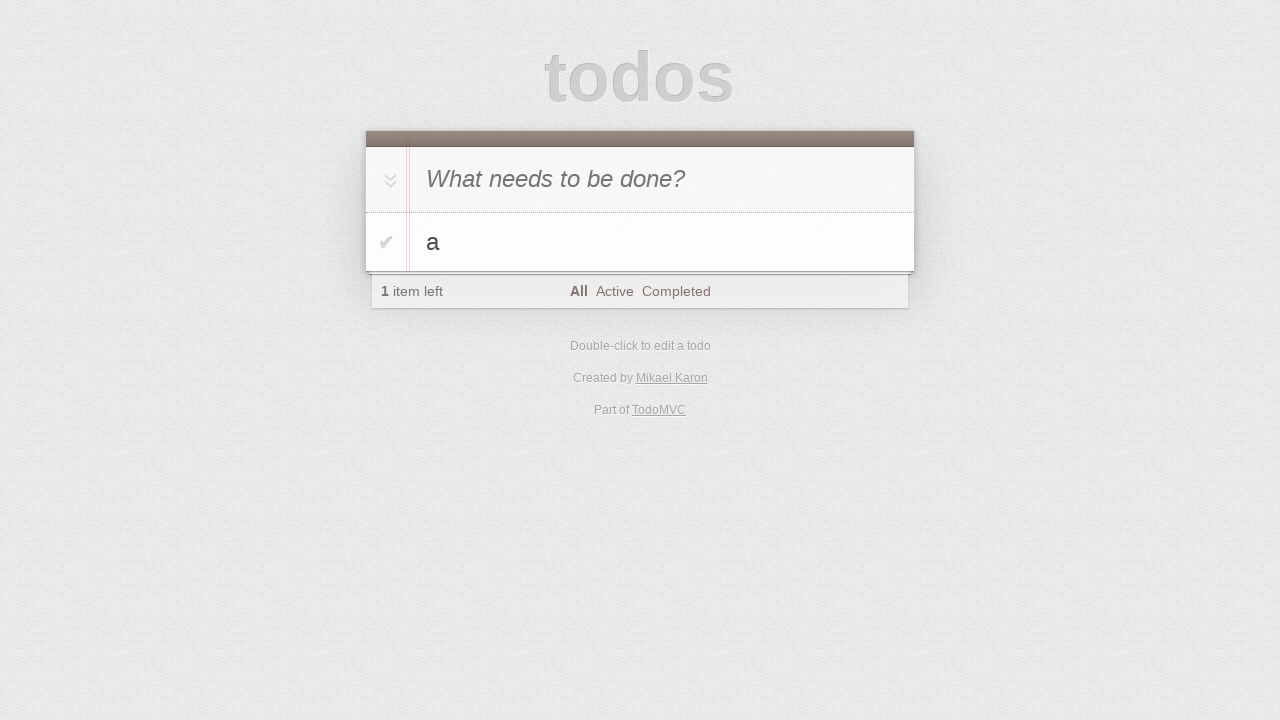

Waited for remaining todo list - verified only 'a' remains
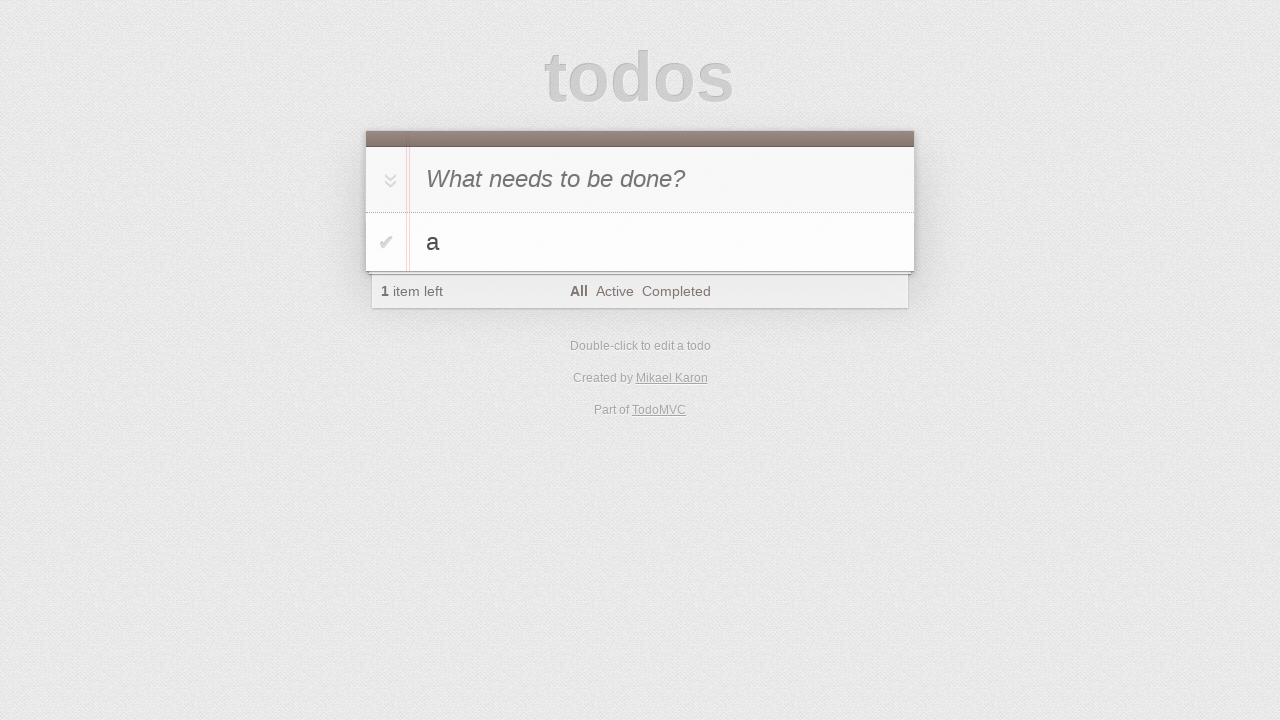

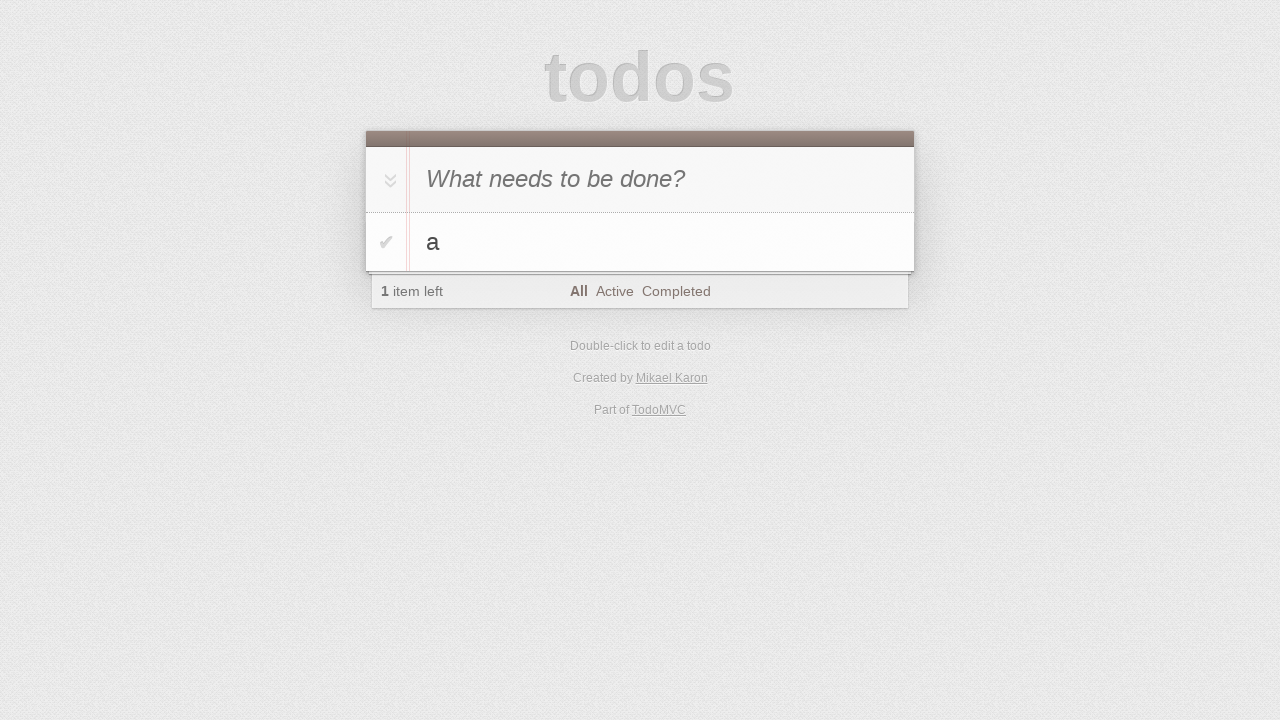